Tests browser window handling by clicking a link that opens a new window, then iterating through window handles to find and switch to the new window containing specific text.

Starting URL: https://the-internet.herokuapp.com/windows

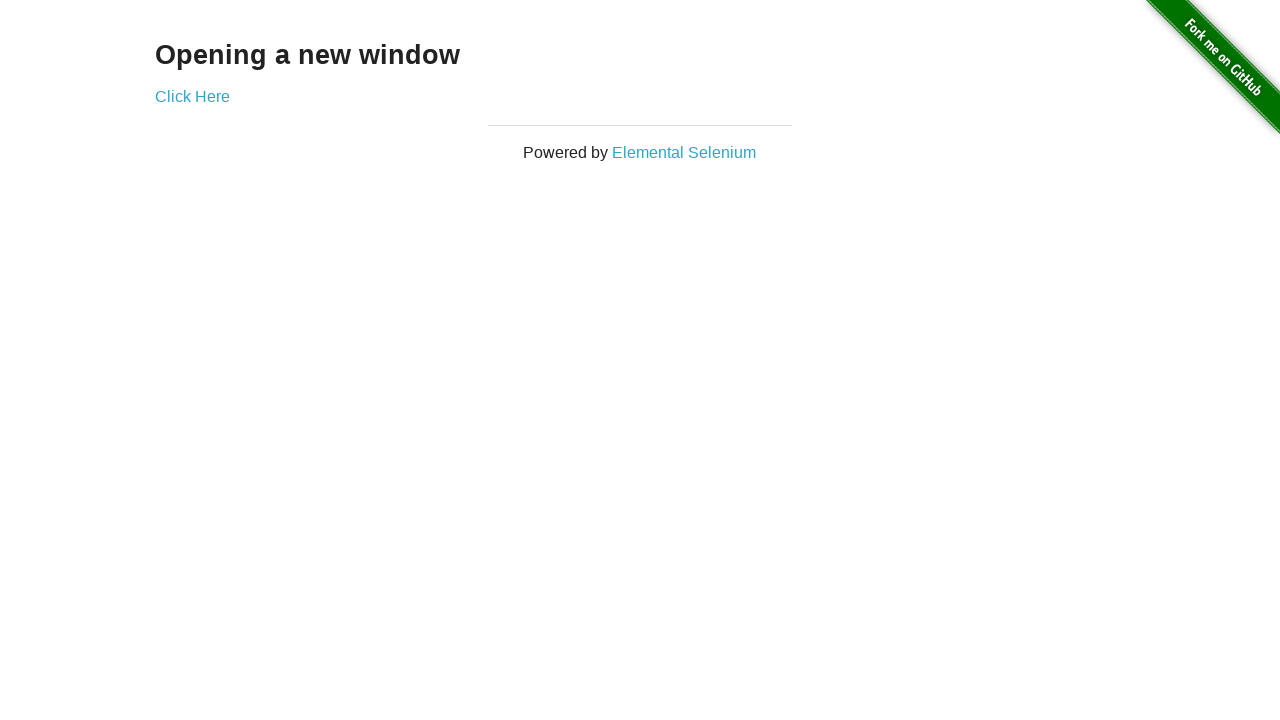

Located main page heading element
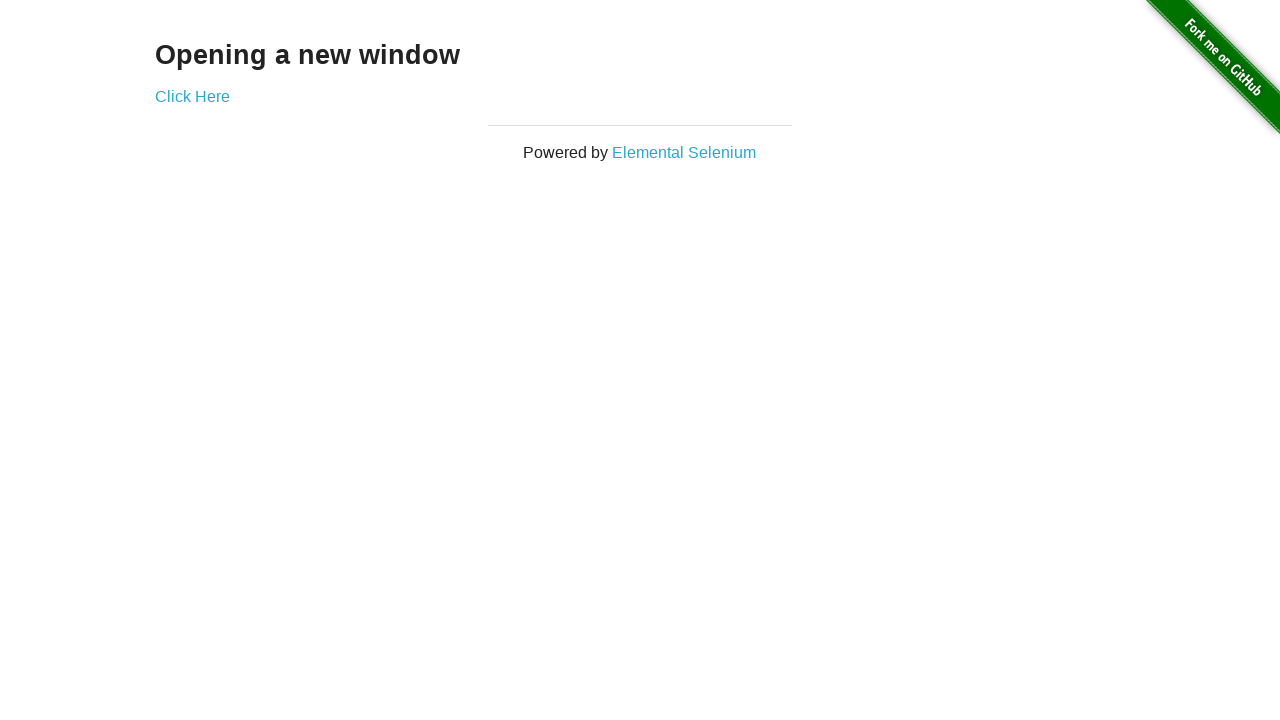

Retrieved main page heading text: Opening a new window
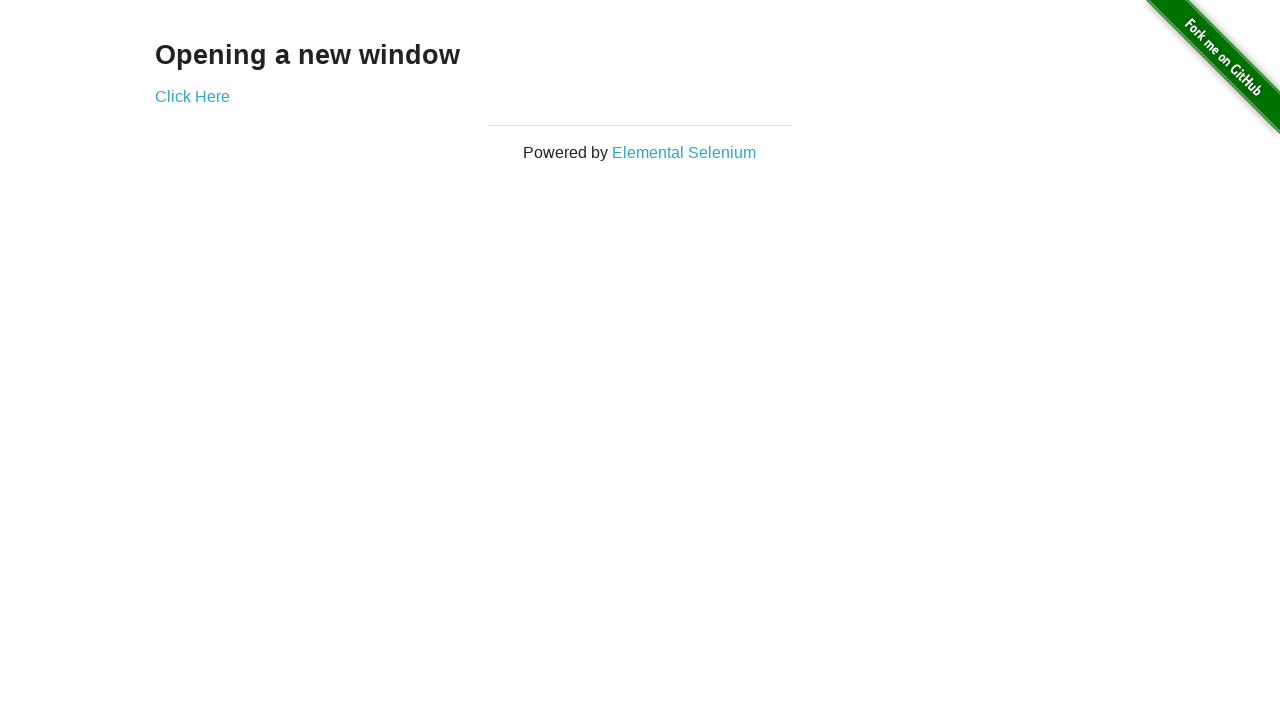

Stored reference to main page
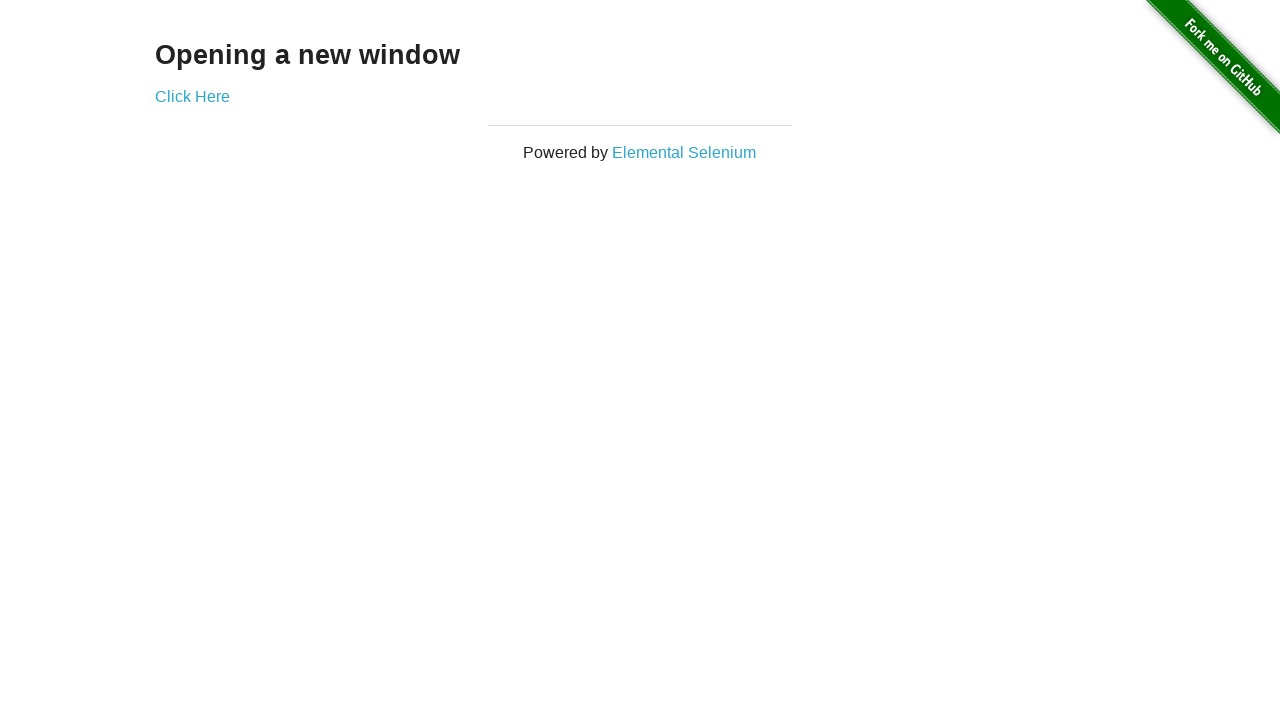

Clicked 'Click Here' link to open new window at (192, 96) on text=Click Here
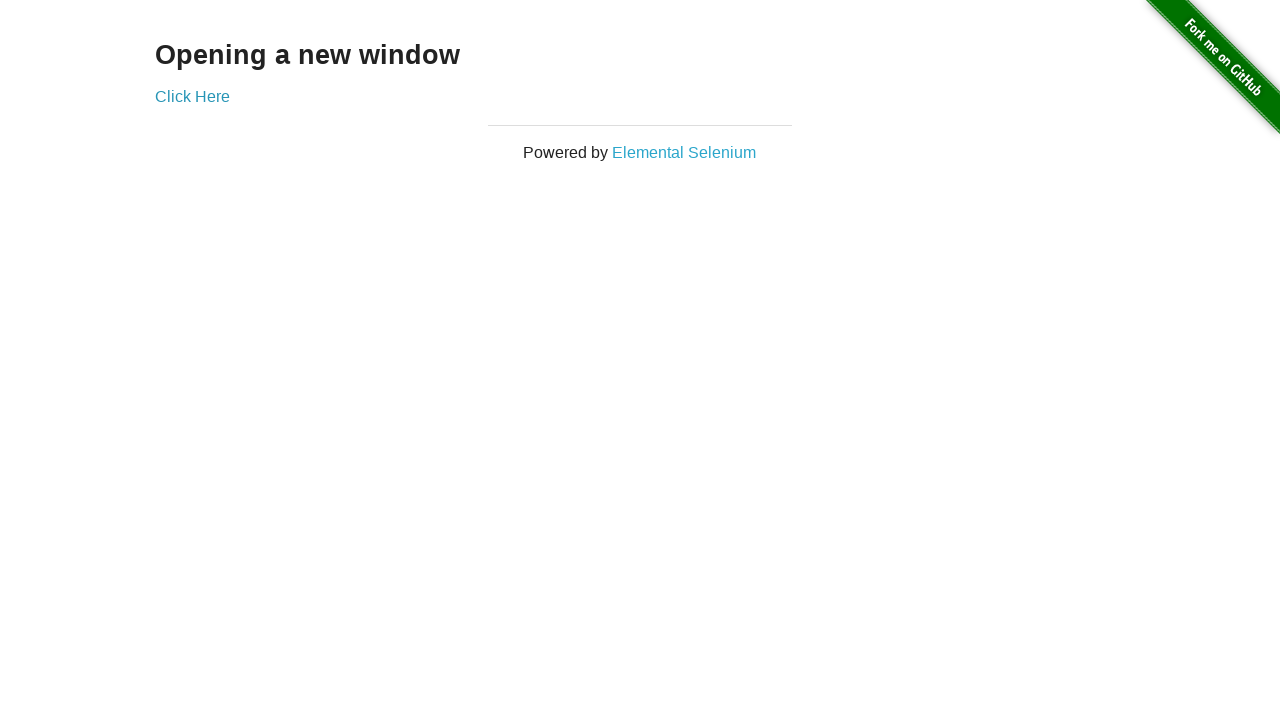

Captured reference to new window page
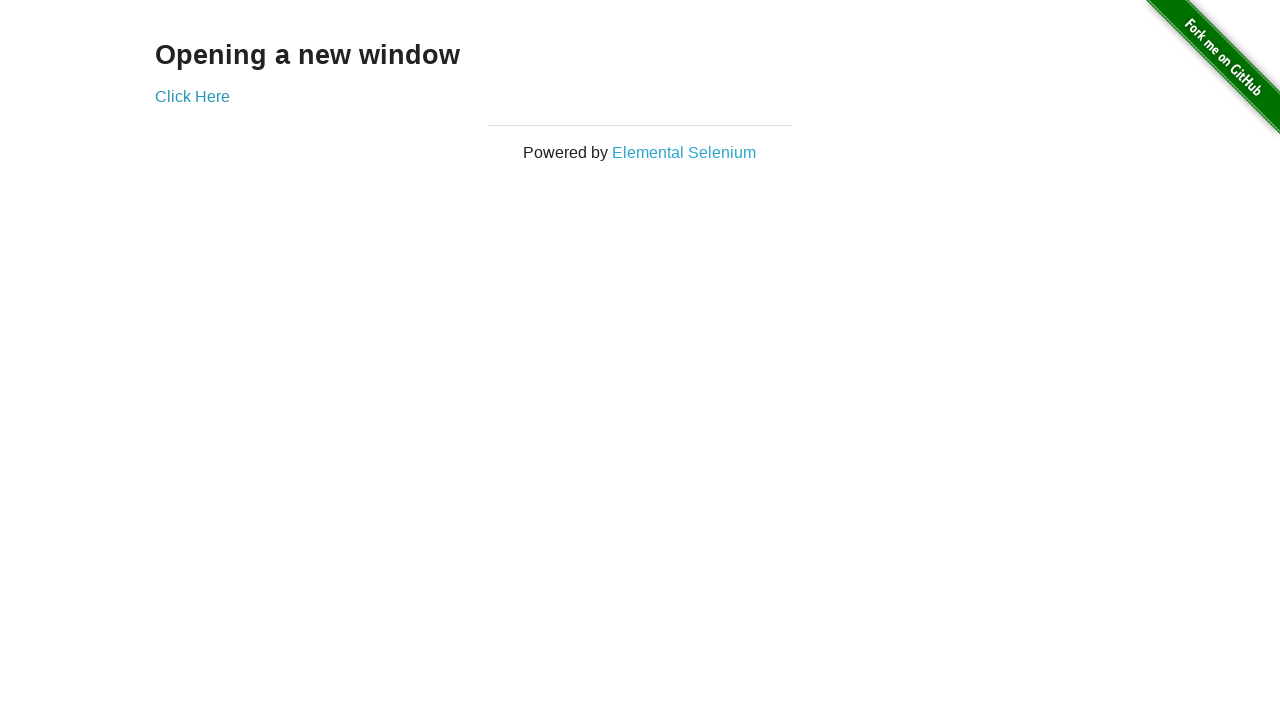

New window page finished loading
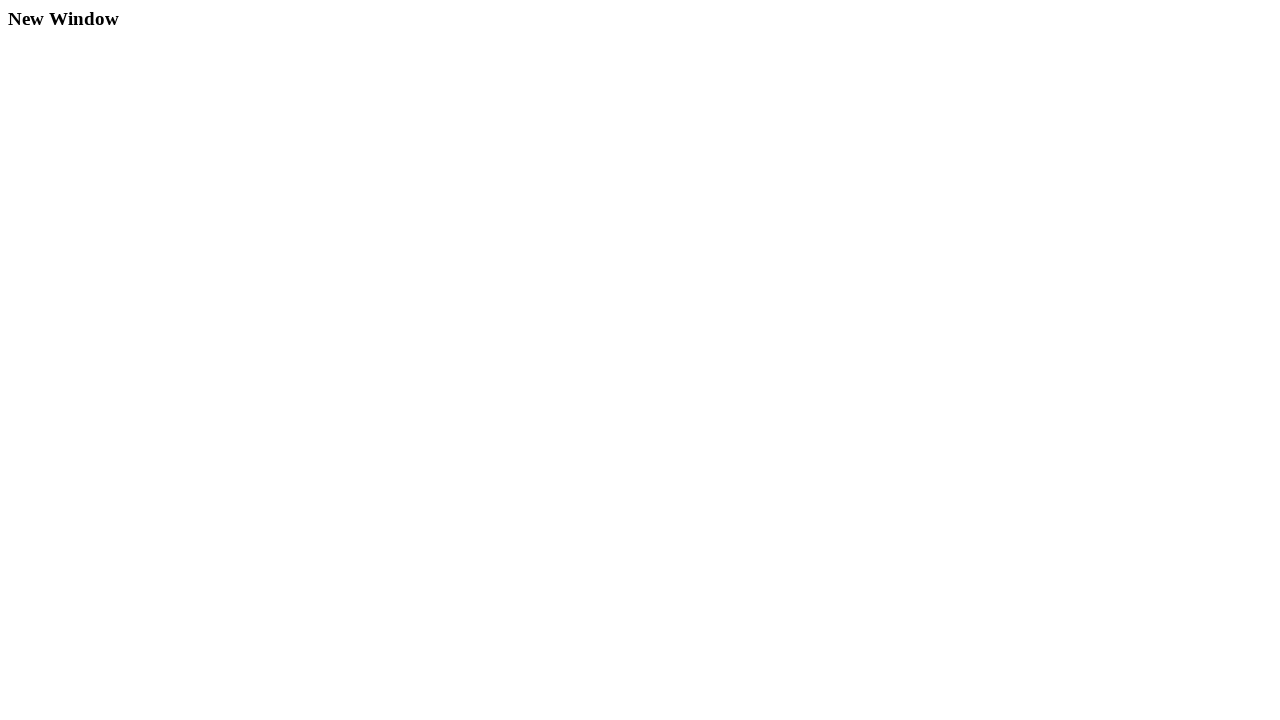

Verified new window contains 'New Window' text
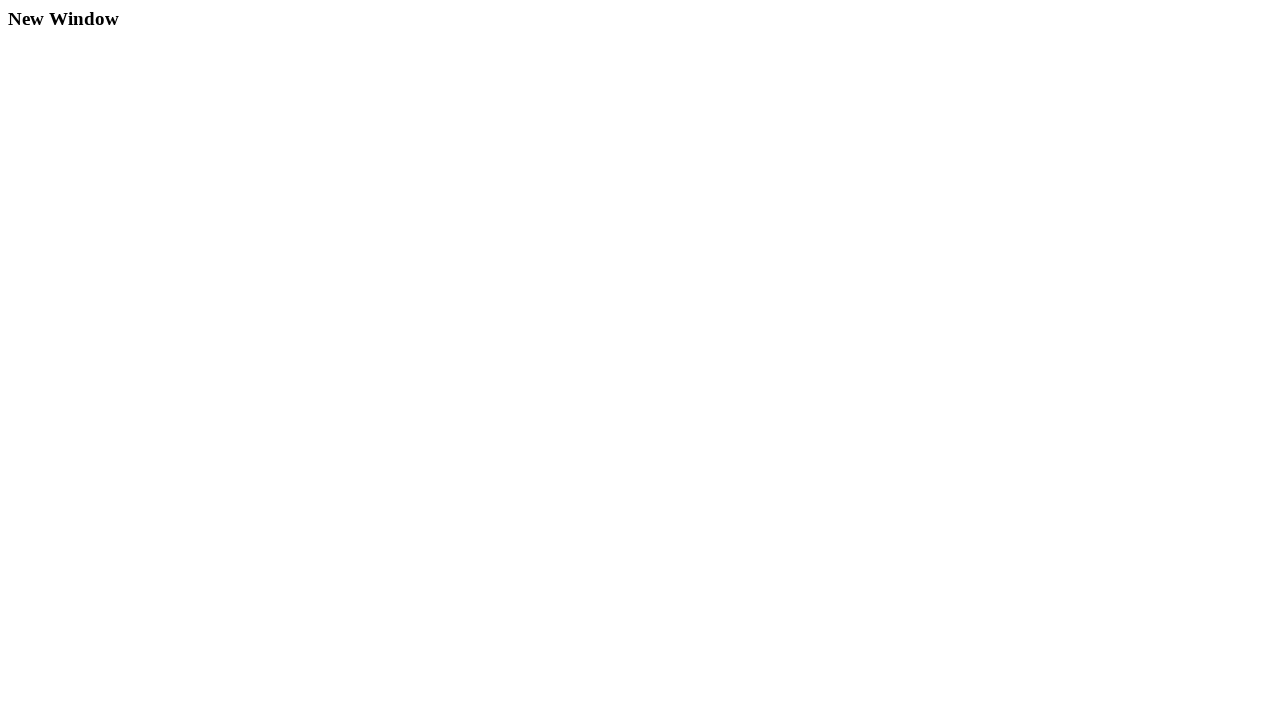

Located heading element in new window
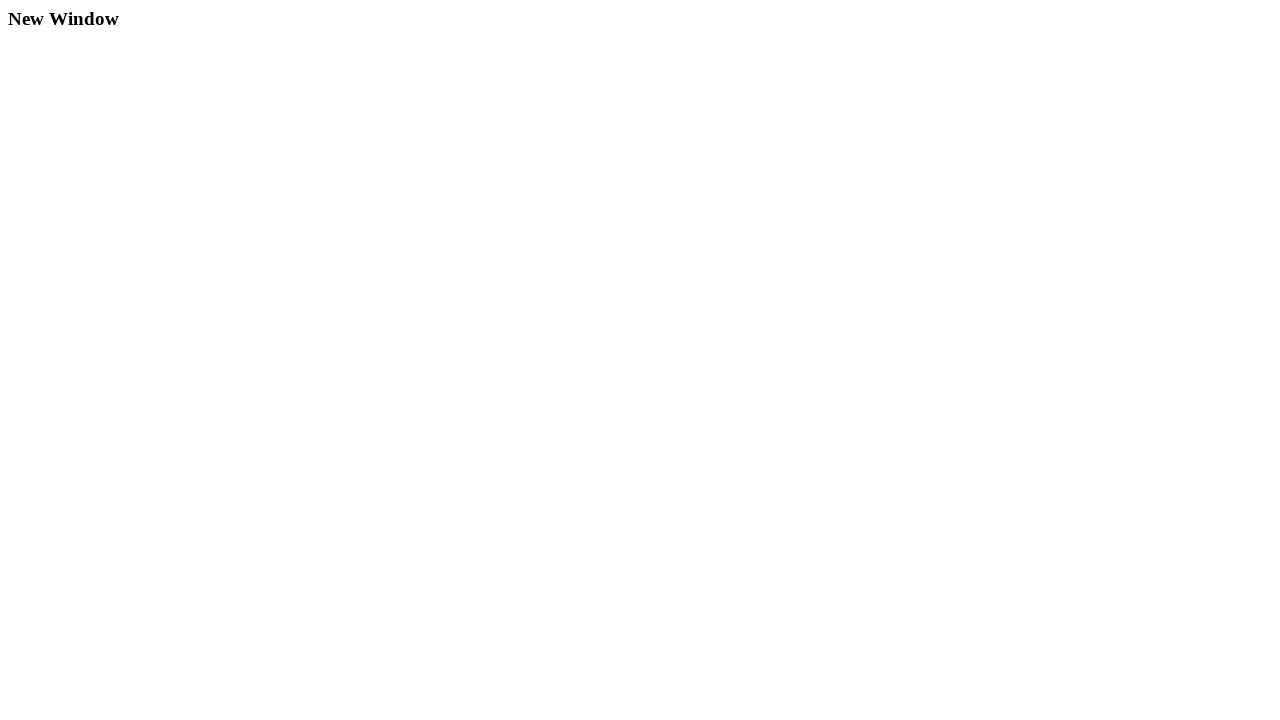

Retrieved new window heading text: New Window
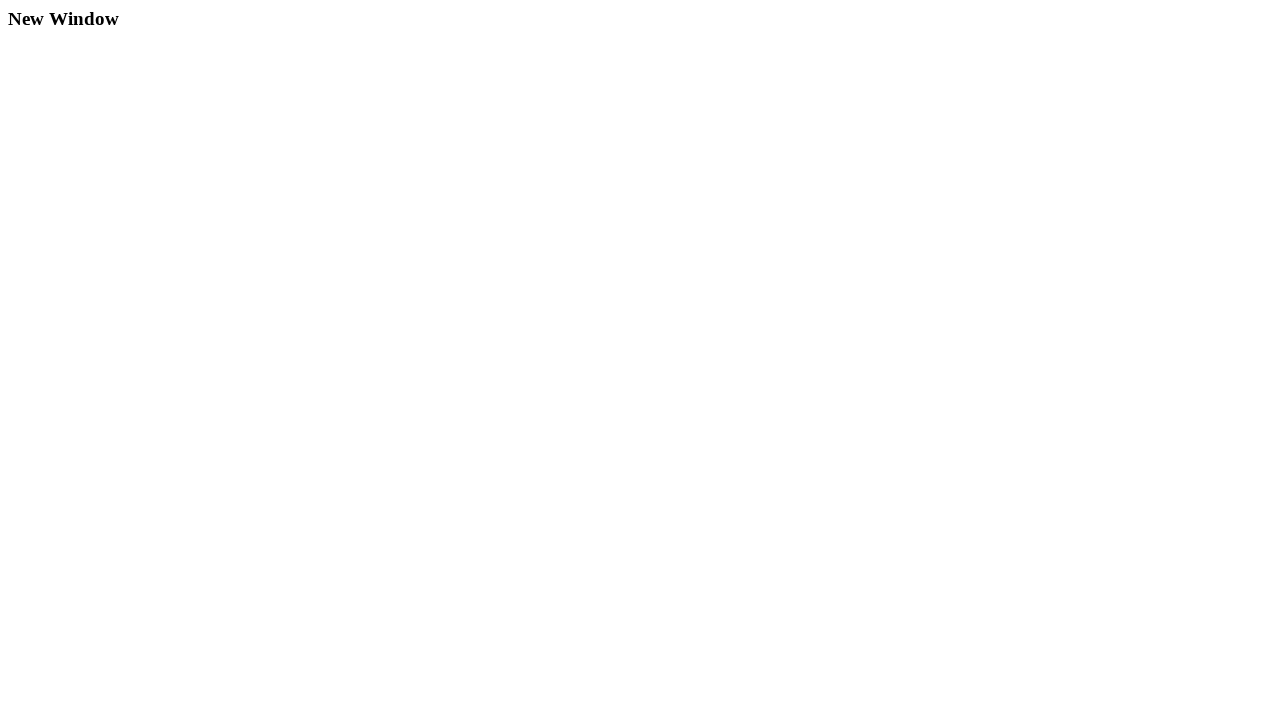

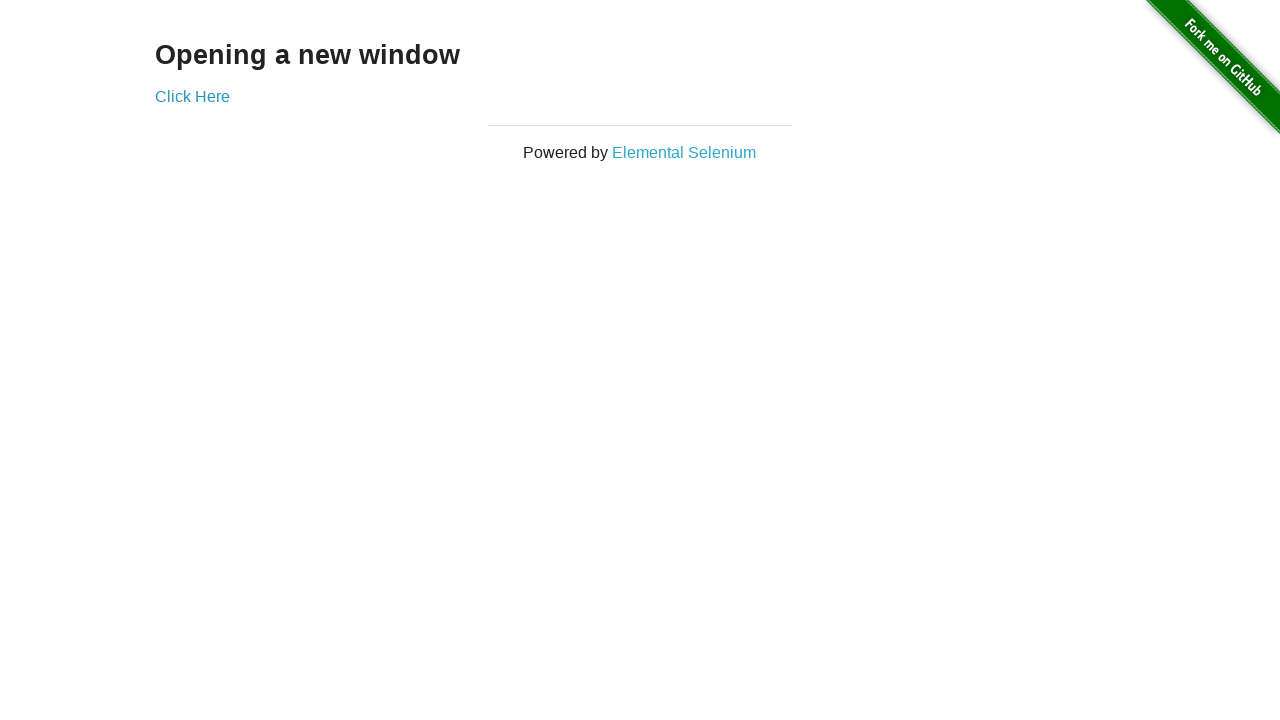